Tests the pool dice scenario where player rolls six 6s

Starting URL: http://100percentofthetimehotspaghetti.com/dice.html

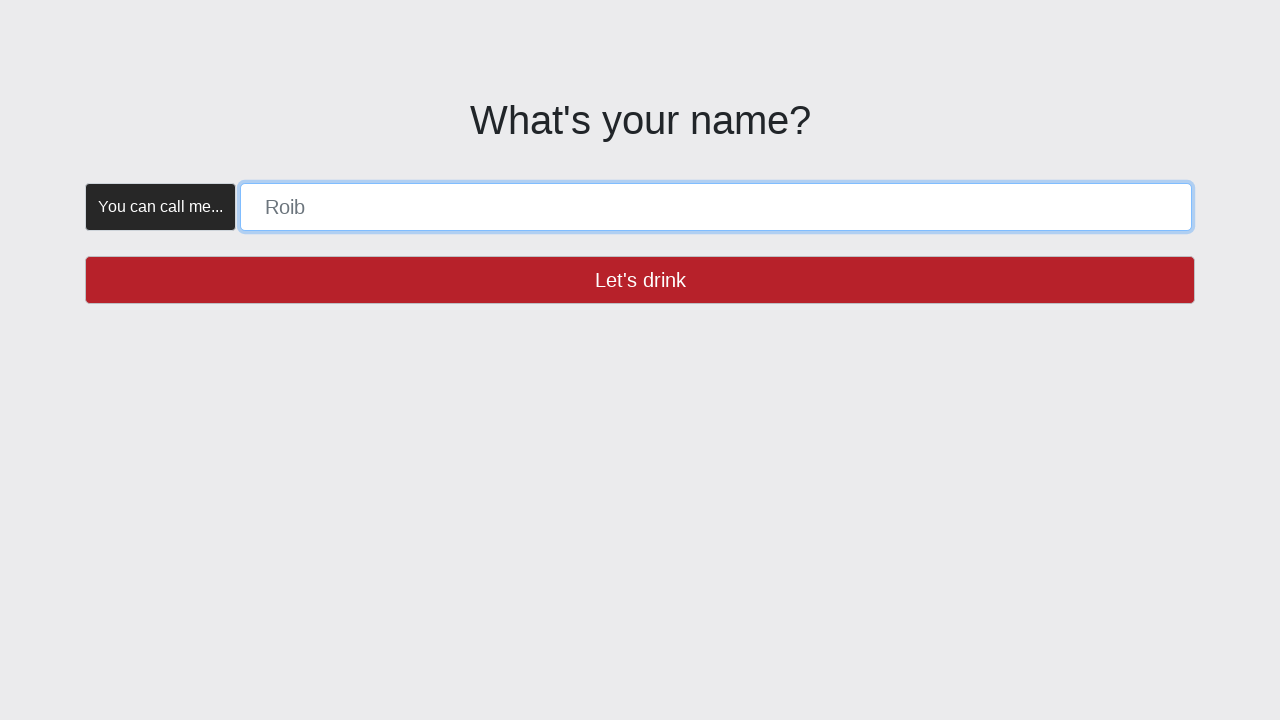

Name form field became visible
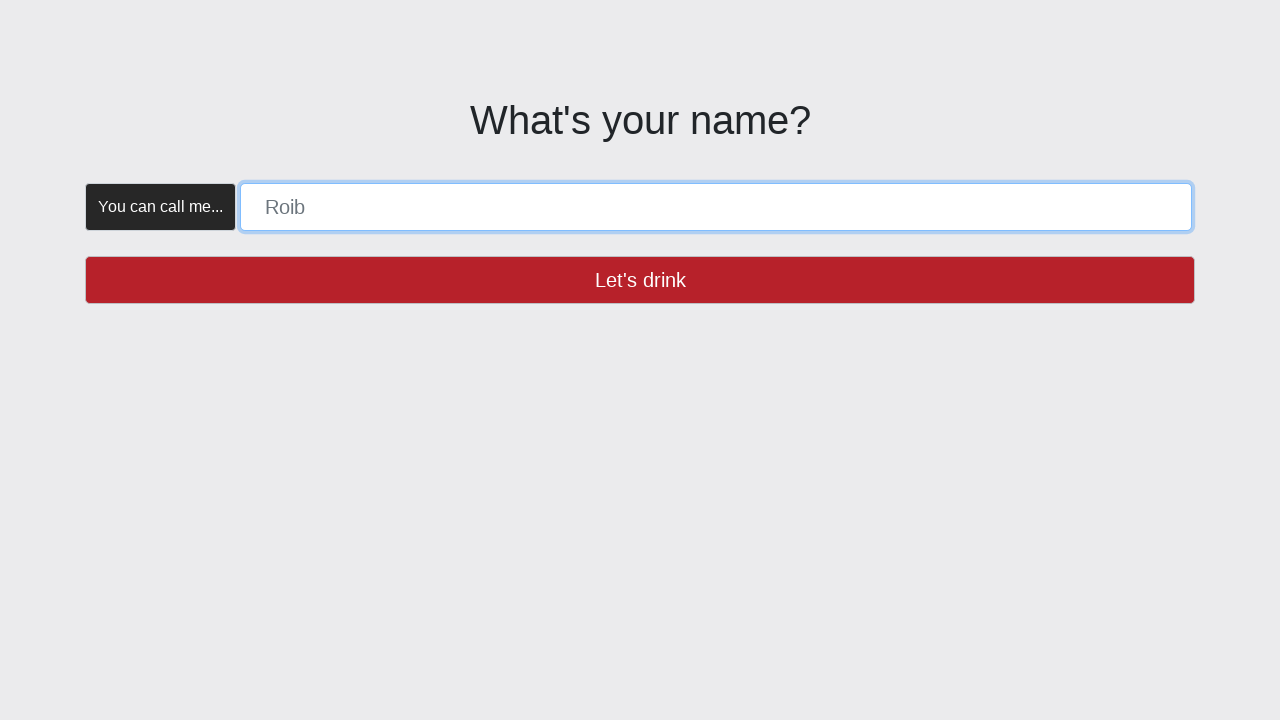

Verified 'Let's drink' button is clickable at (640, 280) on button >> internal:has-text="Let's drink"i
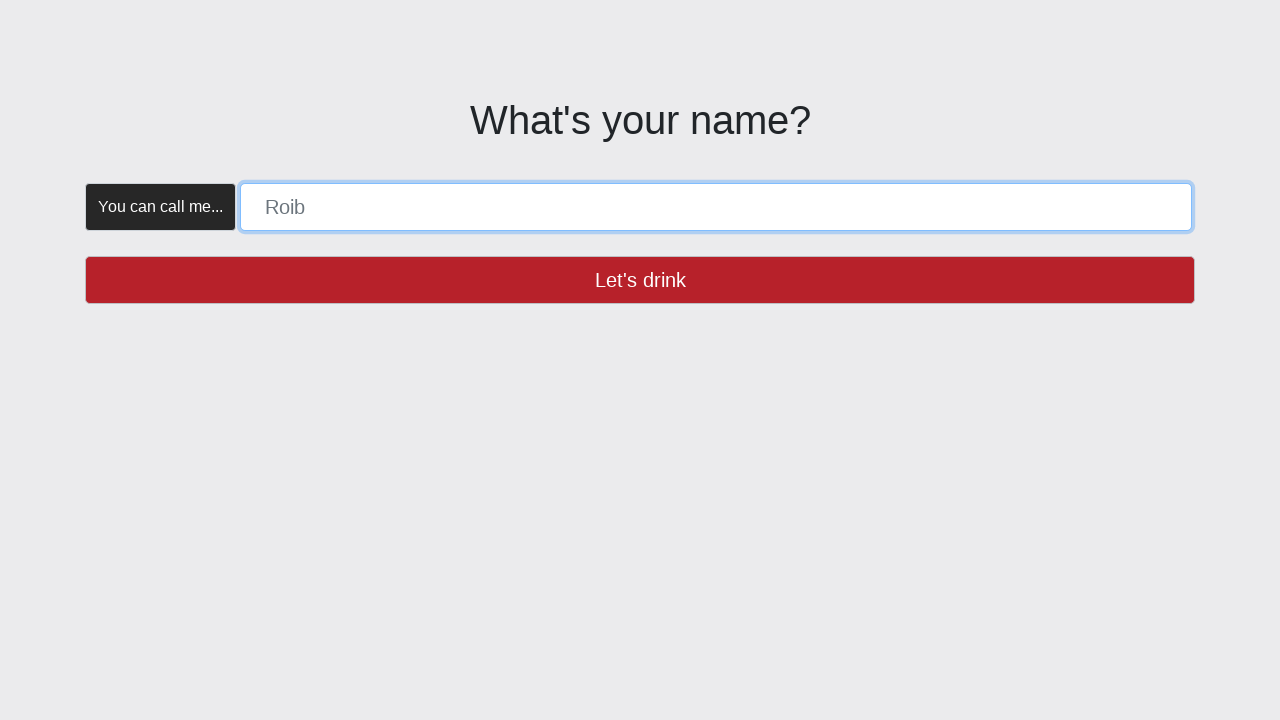

Filled name form with 'POOL' on [placeholder="Roib"]
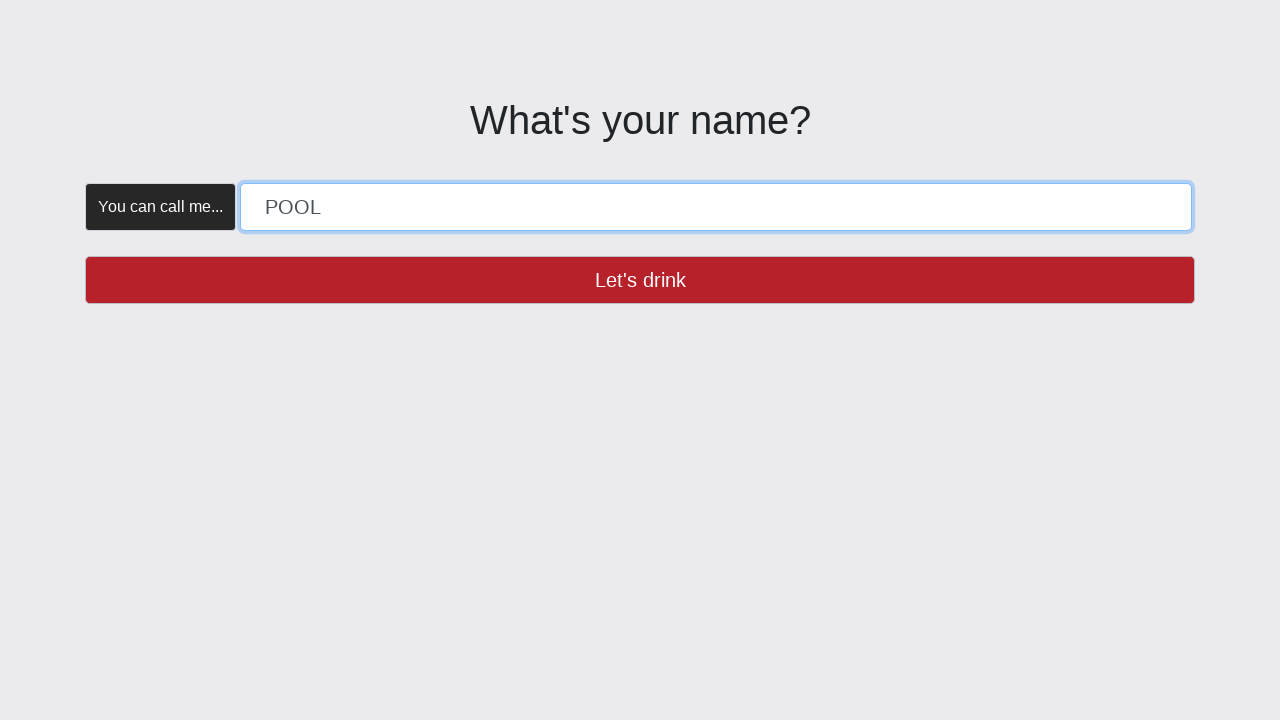

Clicked 'Let's drink' button to proceed at (640, 280) on button >> internal:has-text="Let's drink"i
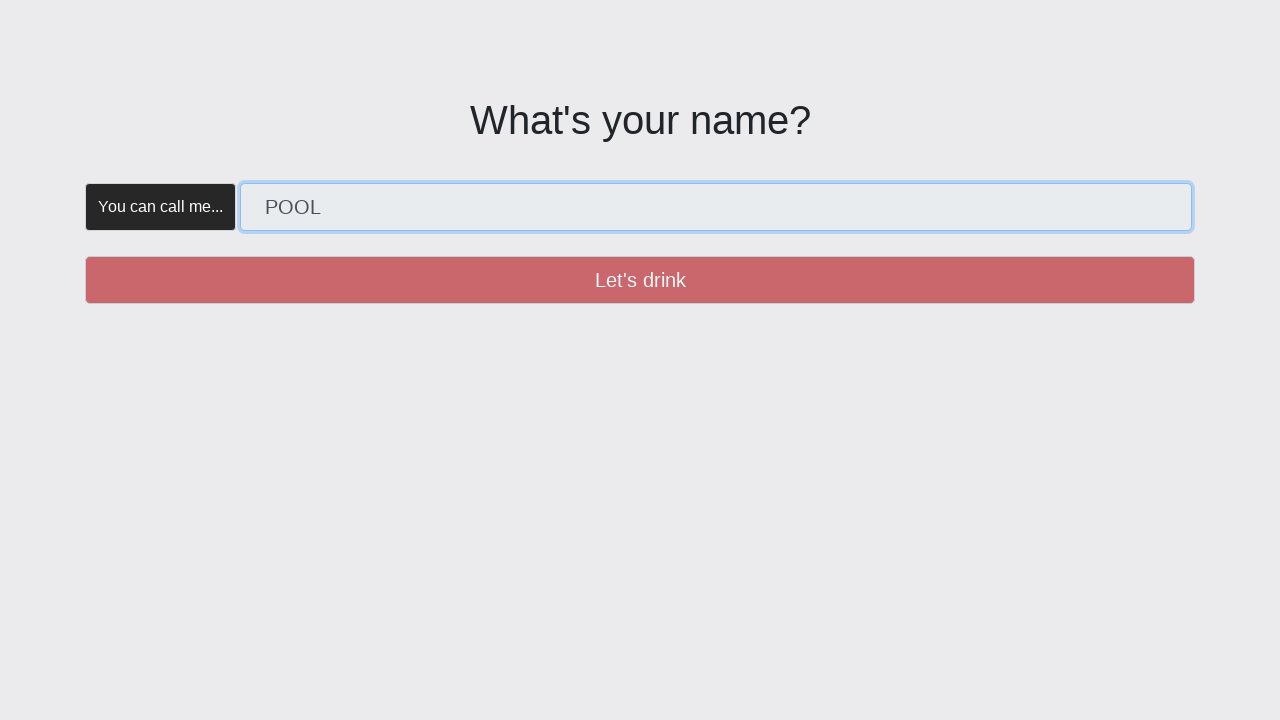

Verified 'Create' button is clickable at (355, 182) on button >> internal:has-text="Create"i
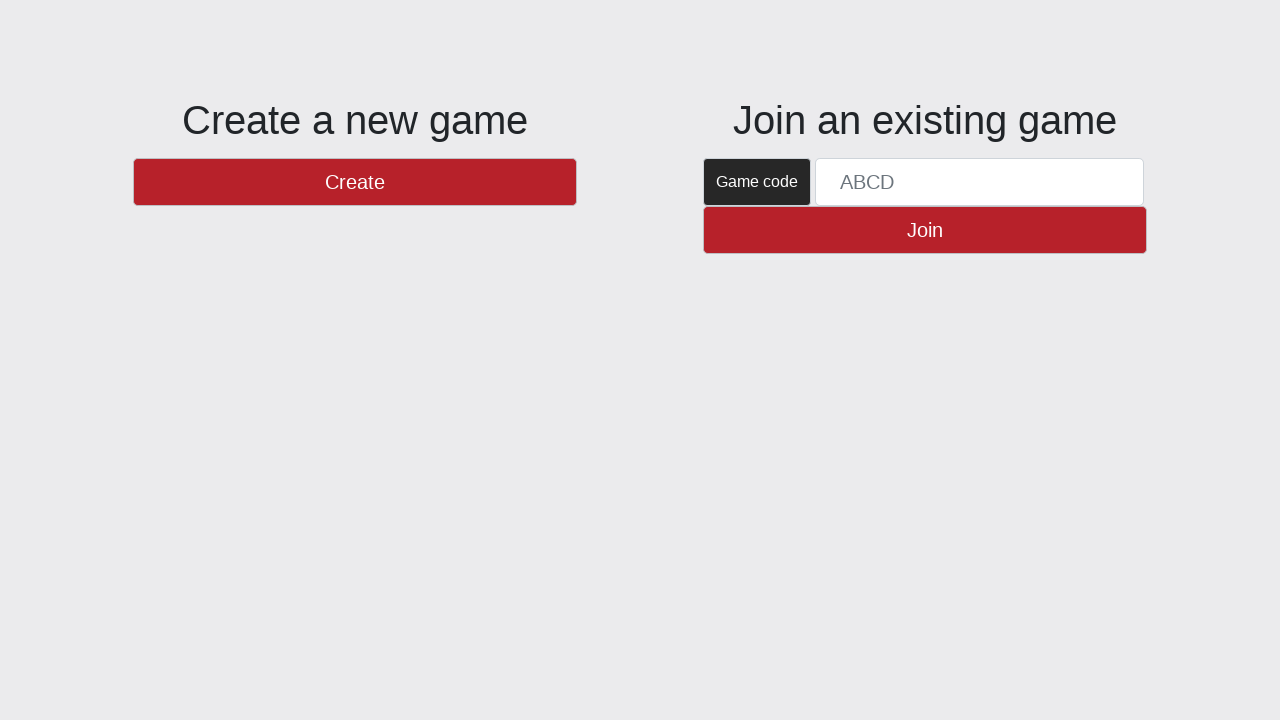

Clicked 'Create' button to create new game at (355, 182) on button >> internal:has-text="Create"i
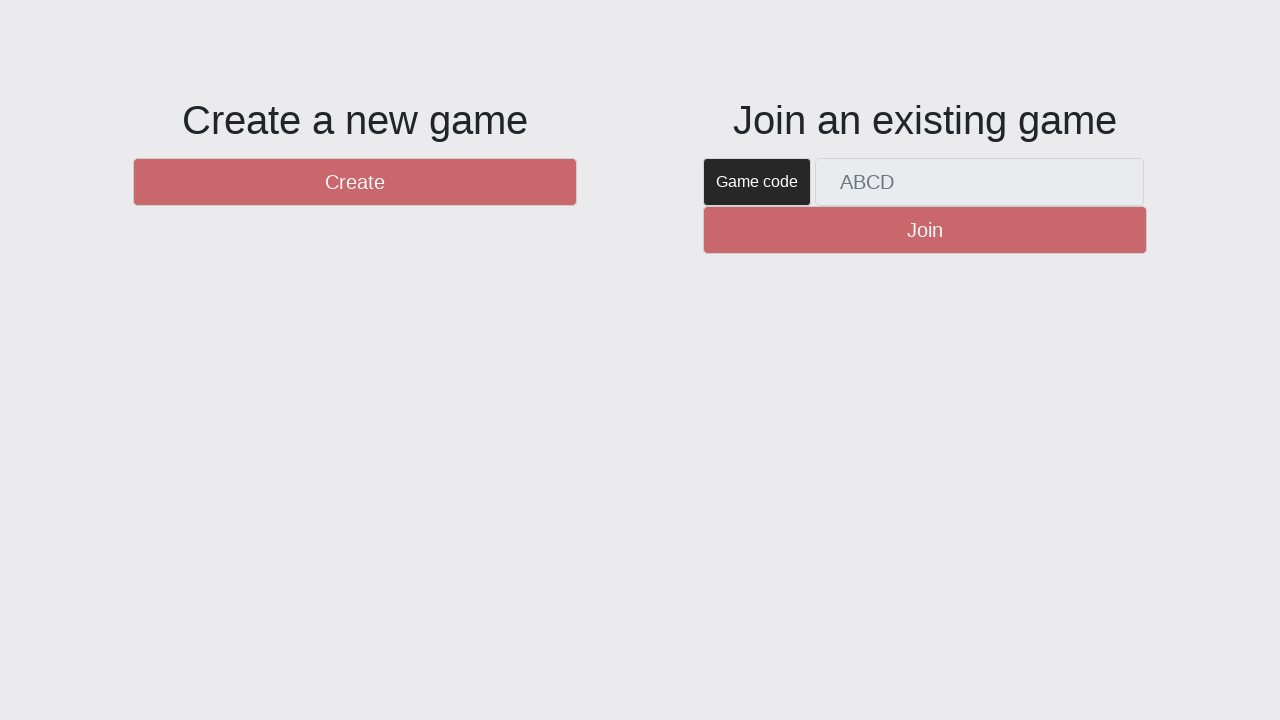

Verified 'New Round' button is clickable at (1108, 652) on #btnNewRound
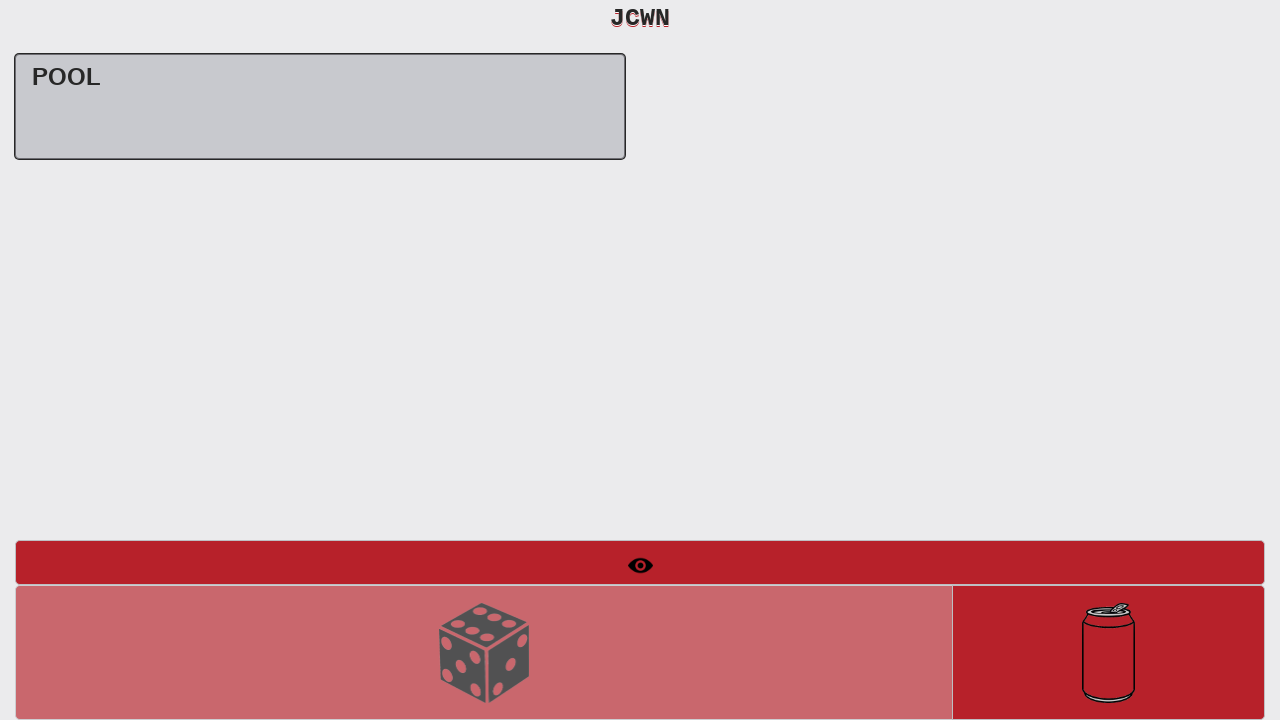

Clicked 'New Round' button to start round at (1108, 652) on #btnNewRound
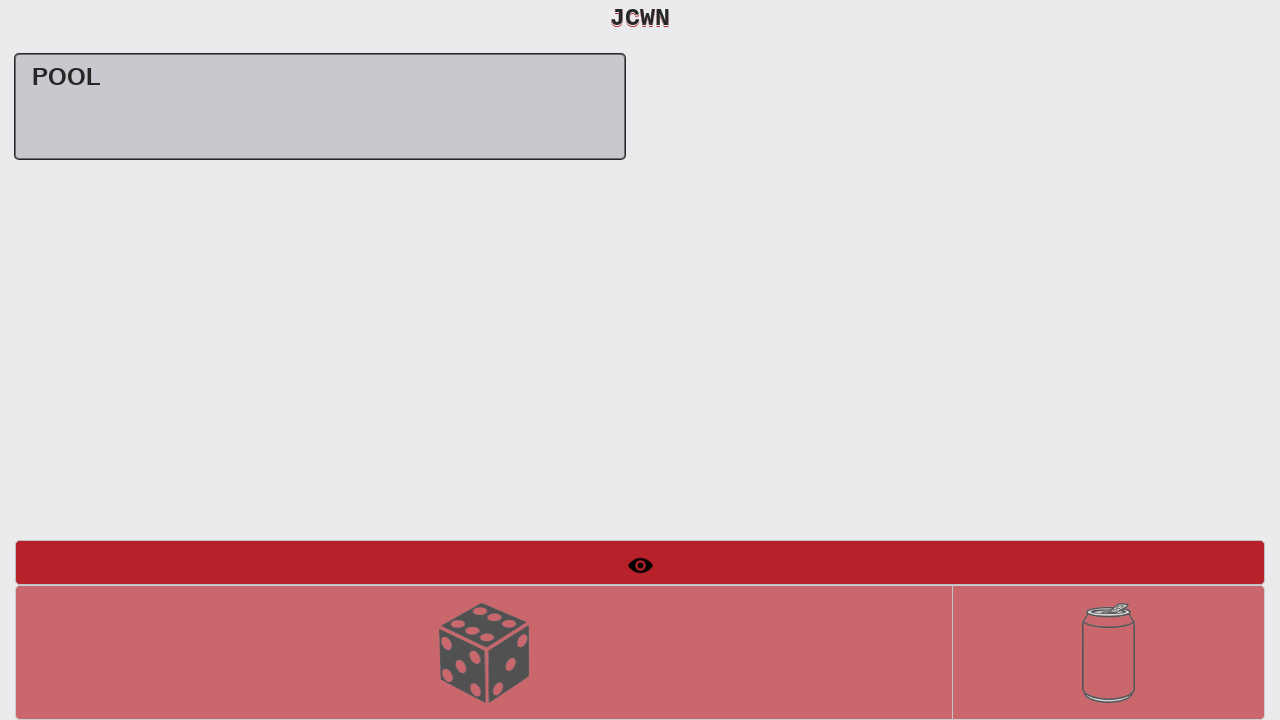

Verified 'Roll Dice' button is clickable at (484, 652) on #btnRollDice
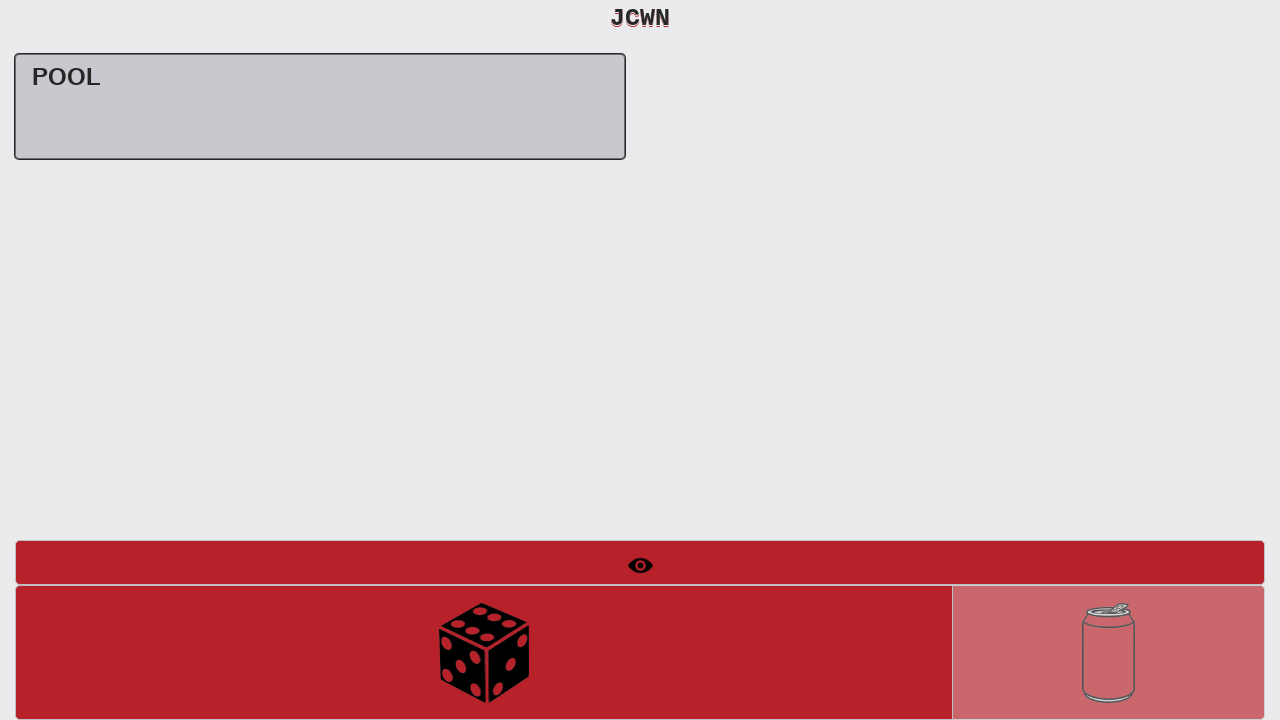

Rolled dice for the first time at (484, 652) on #btnRollDice
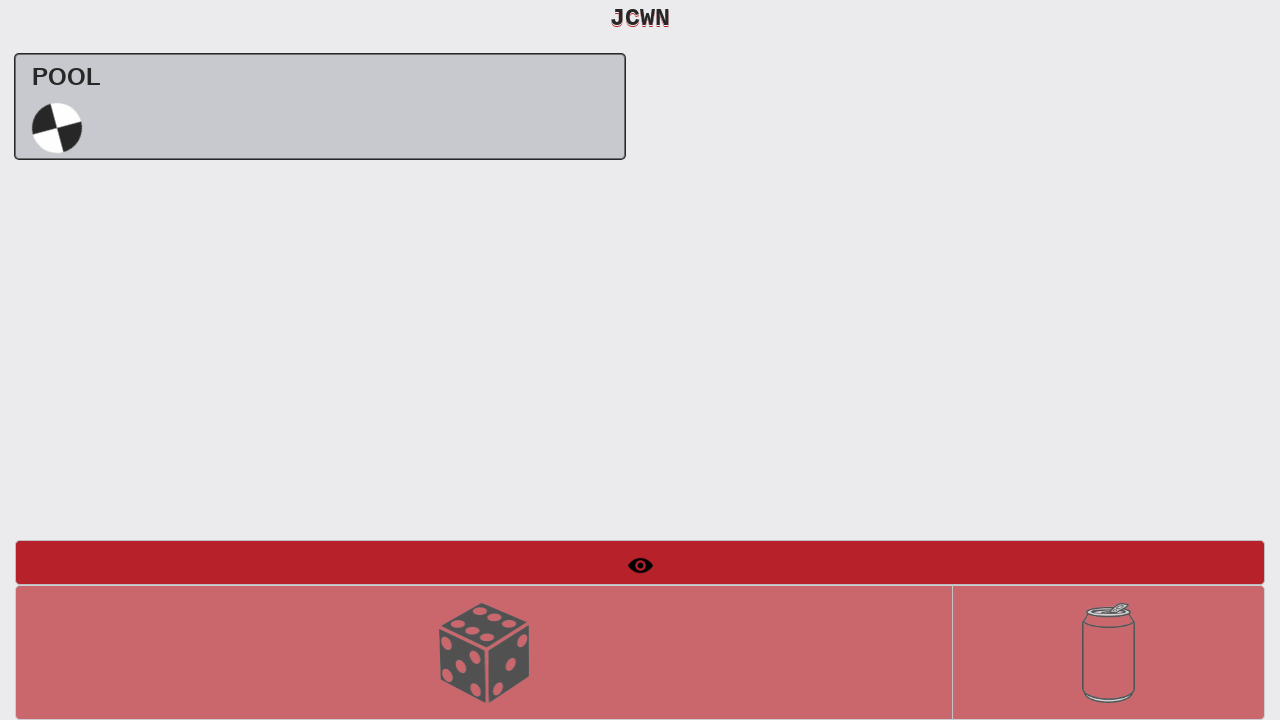

Verified 'Roll Dice' button is clickable for second roll at (484, 652) on #btnRollDice
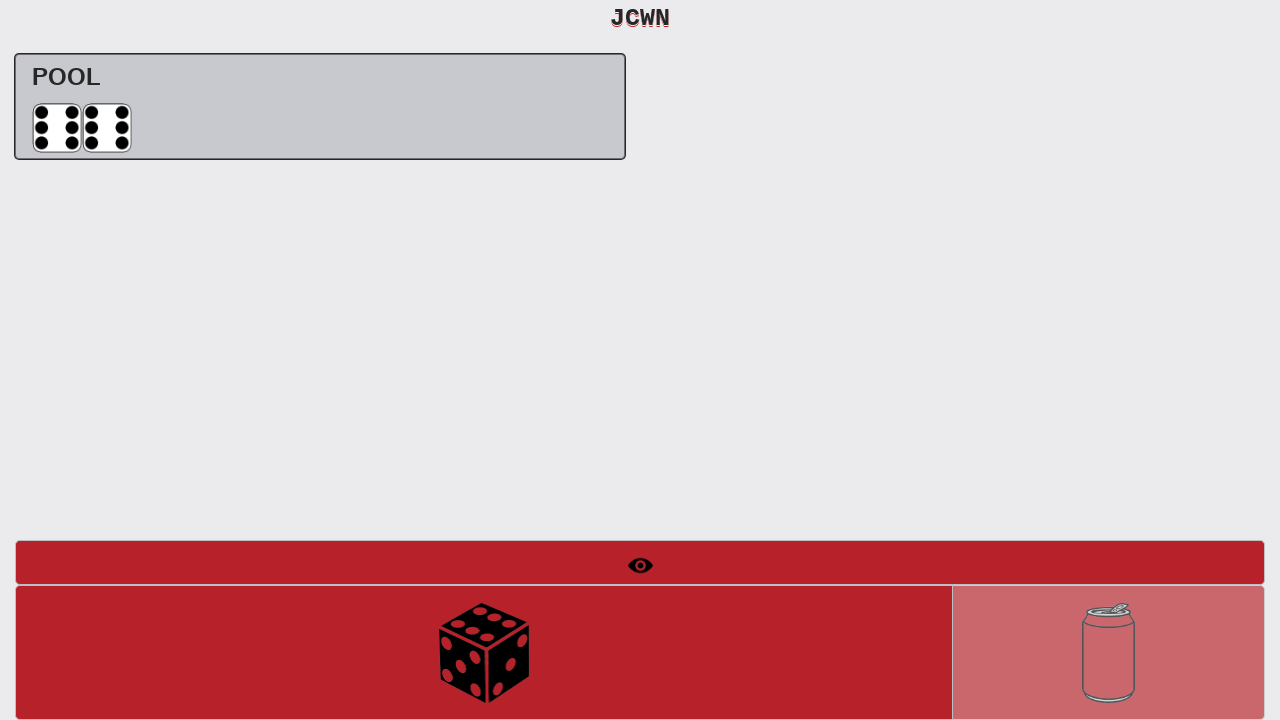

Rolled dice for the second time at (484, 652) on #btnRollDice
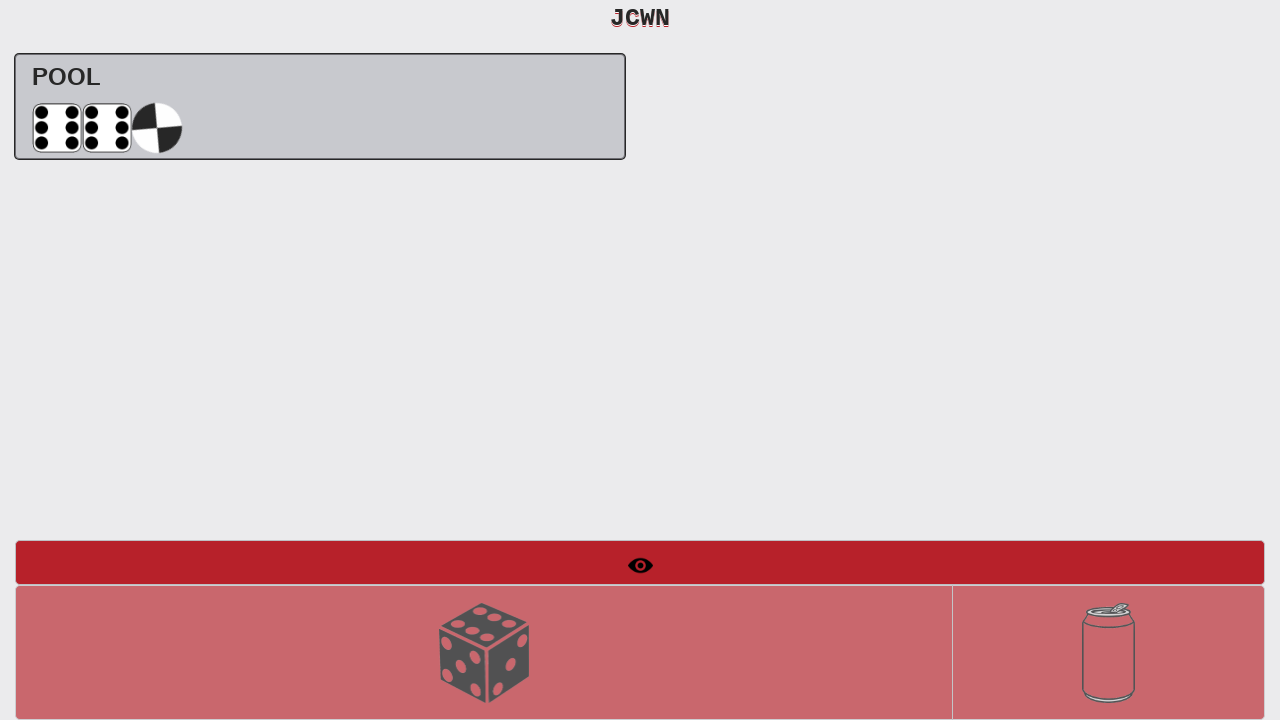

Verified 'Roll Dice' button is clickable for third roll at (484, 652) on #btnRollDice
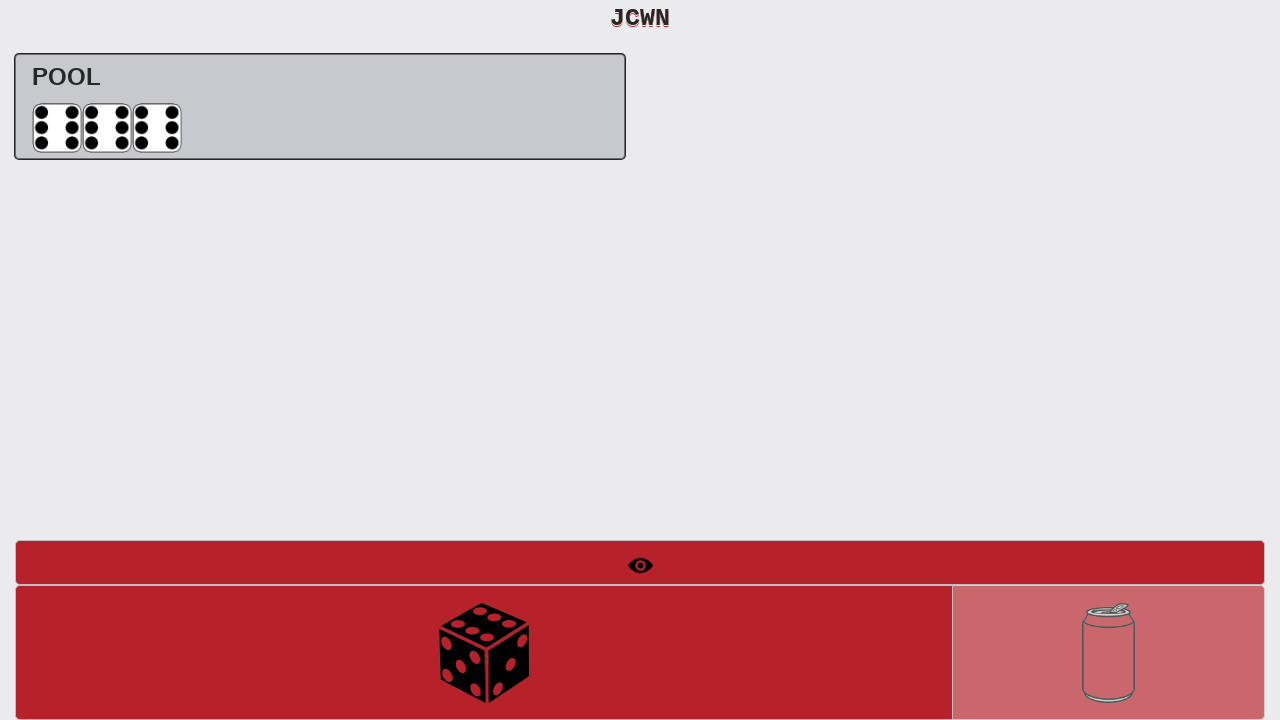

Rolled dice for the third time at (484, 652) on #btnRollDice
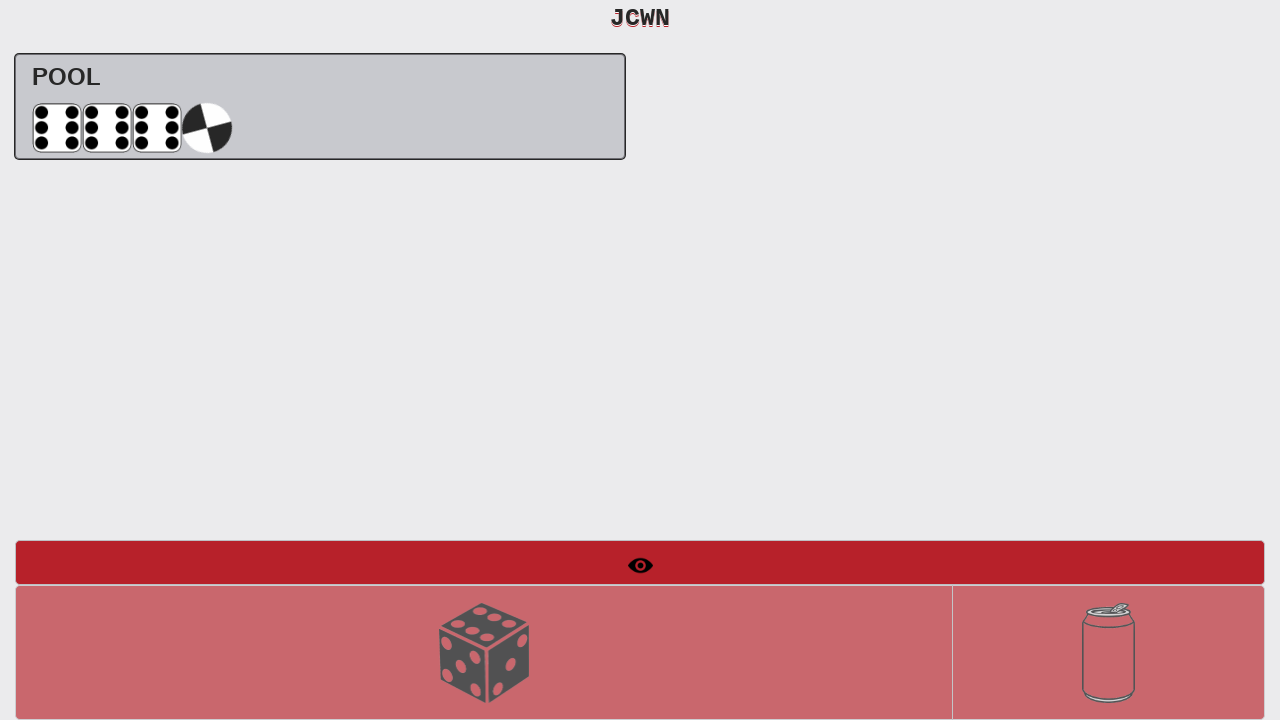

Verified 'Roll Dice' button is clickable for fourth roll at (484, 652) on #btnRollDice
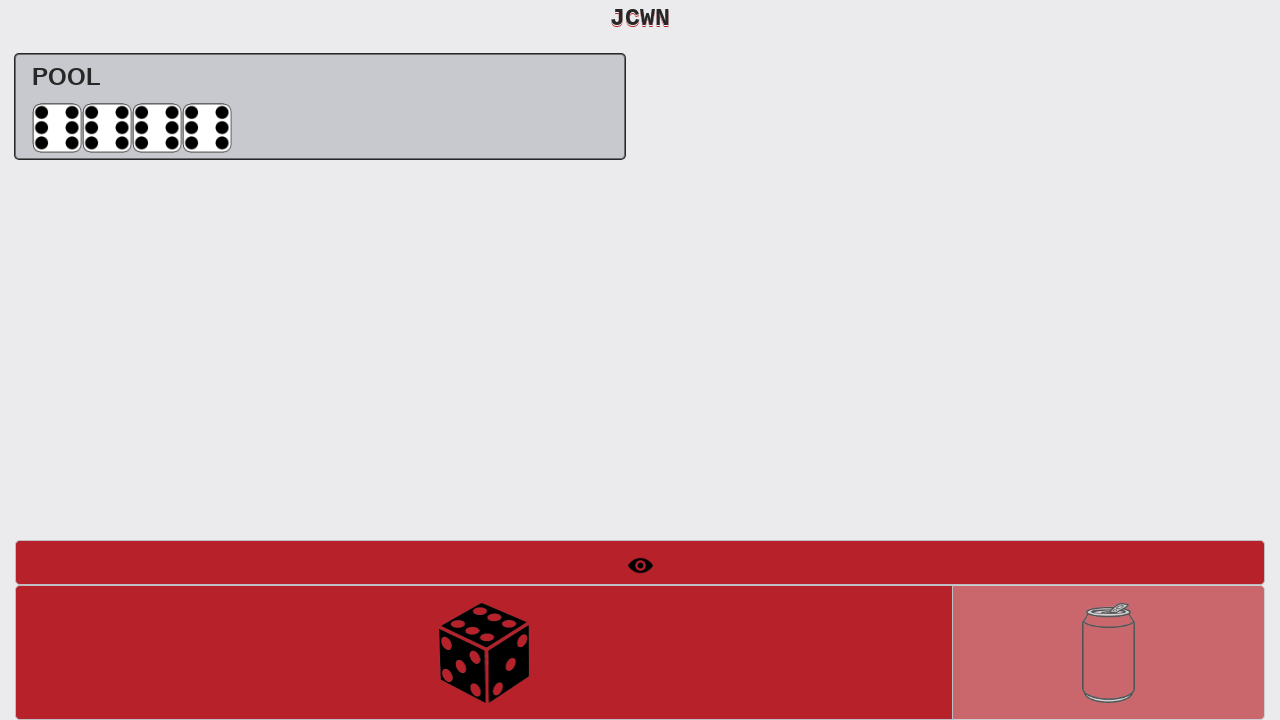

Rolled dice for the fourth time at (484, 652) on #btnRollDice
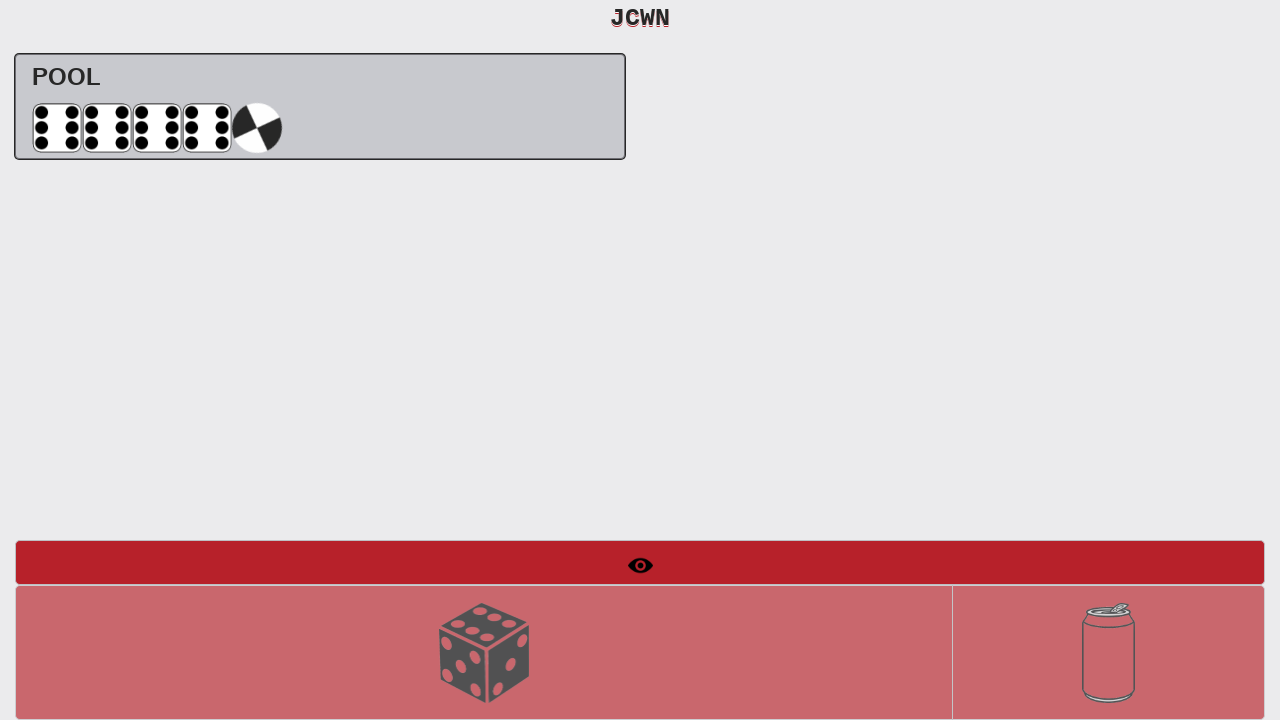

Verified 'Roll Dice' button is clickable for fifth roll at (484, 652) on #btnRollDice
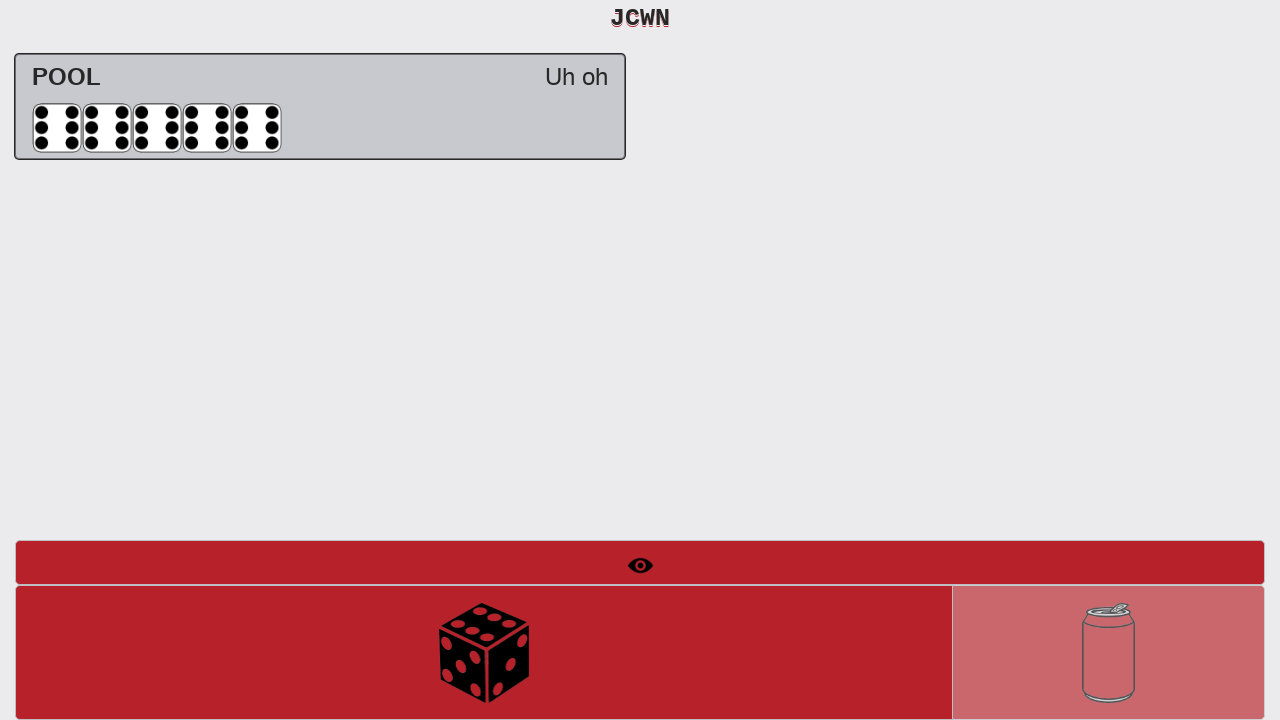

Rolled dice for the fifth time at (484, 652) on #btnRollDice
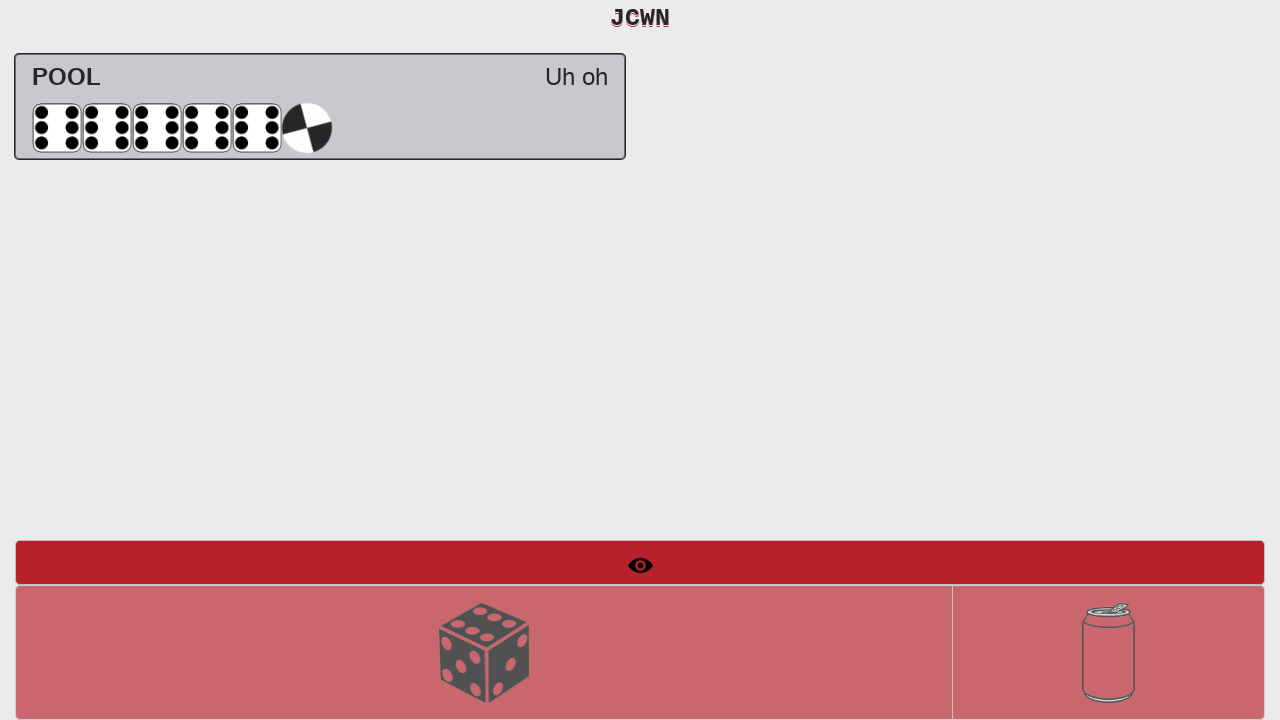

Verified pool dice scenario result - 'POOL Go jump in a pool' message appeared
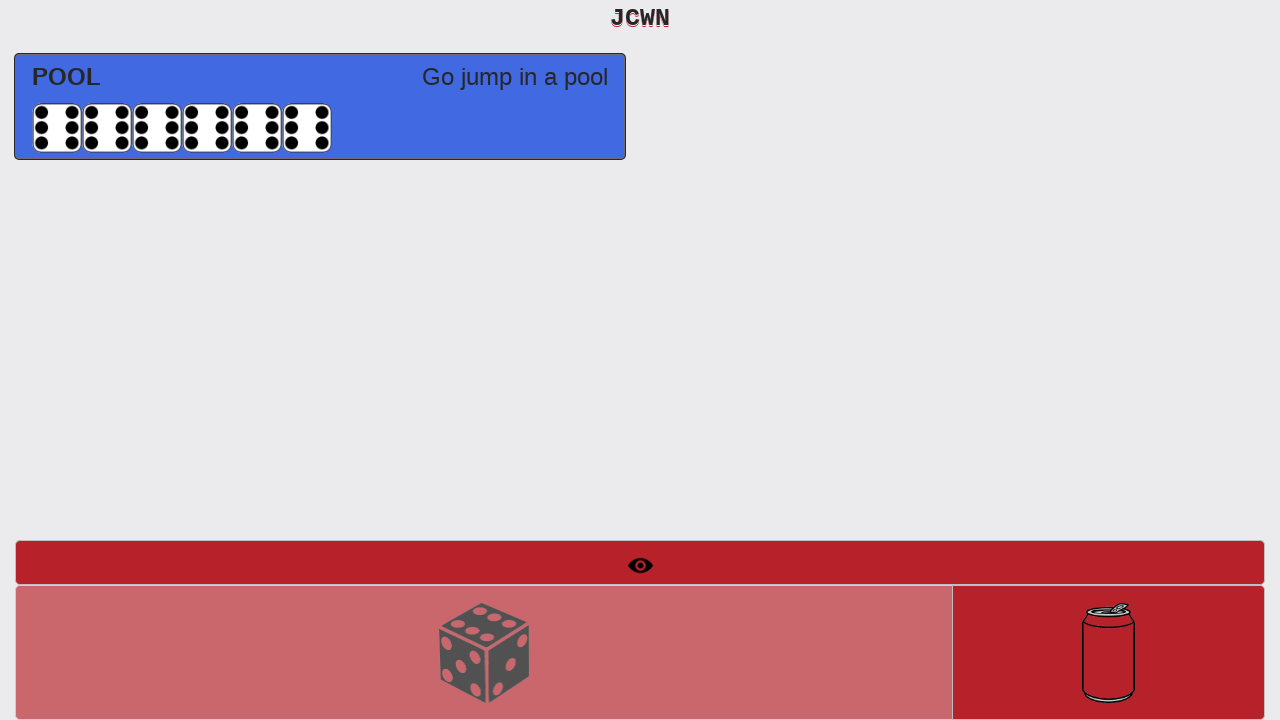

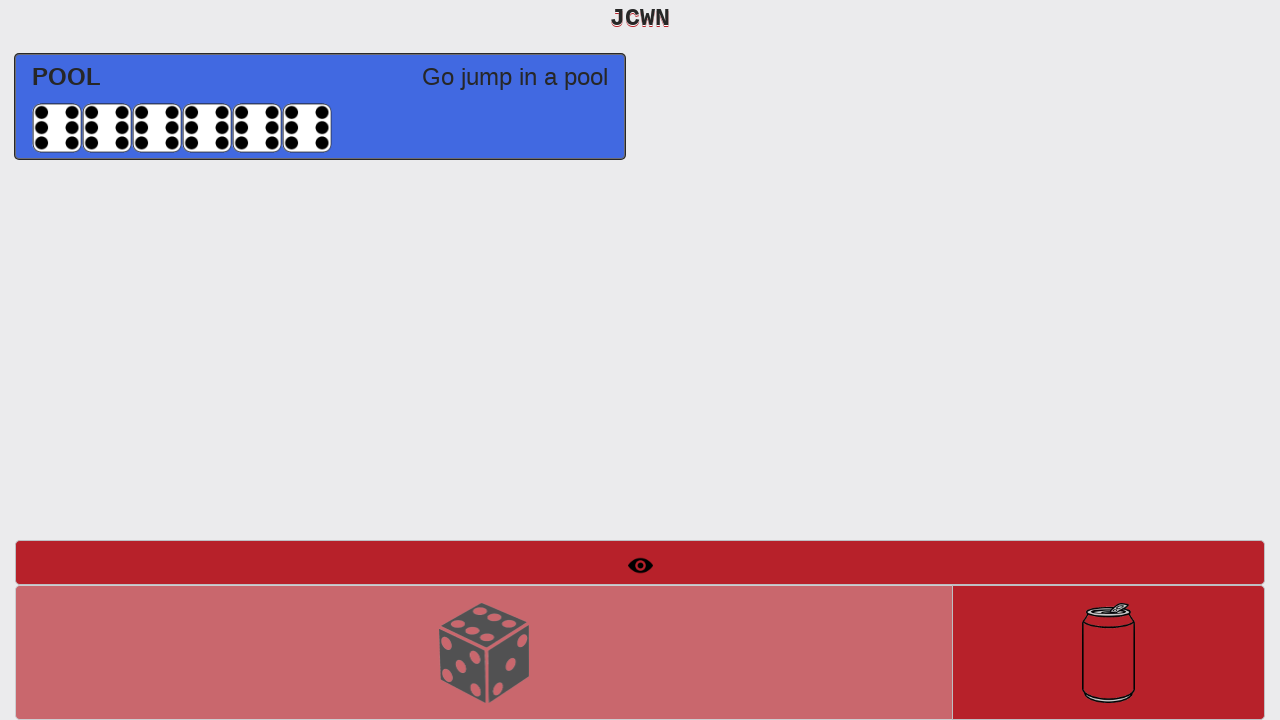